Navigates to WintWealth's short-term bonds page and verifies that bond fund listings and their details are displayed on the page.

Starting URL: https://www.wintwealth.com/bonds/short-term-bonds

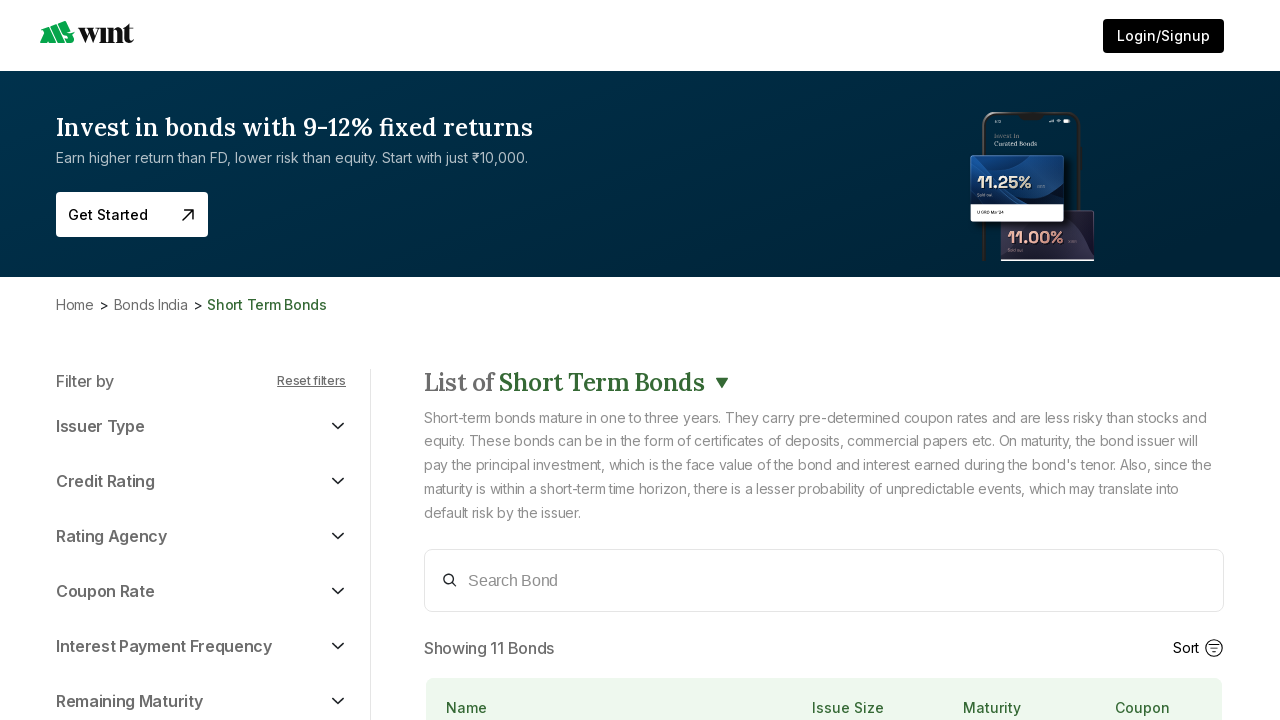

Navigated to WintWealth short-term bonds page
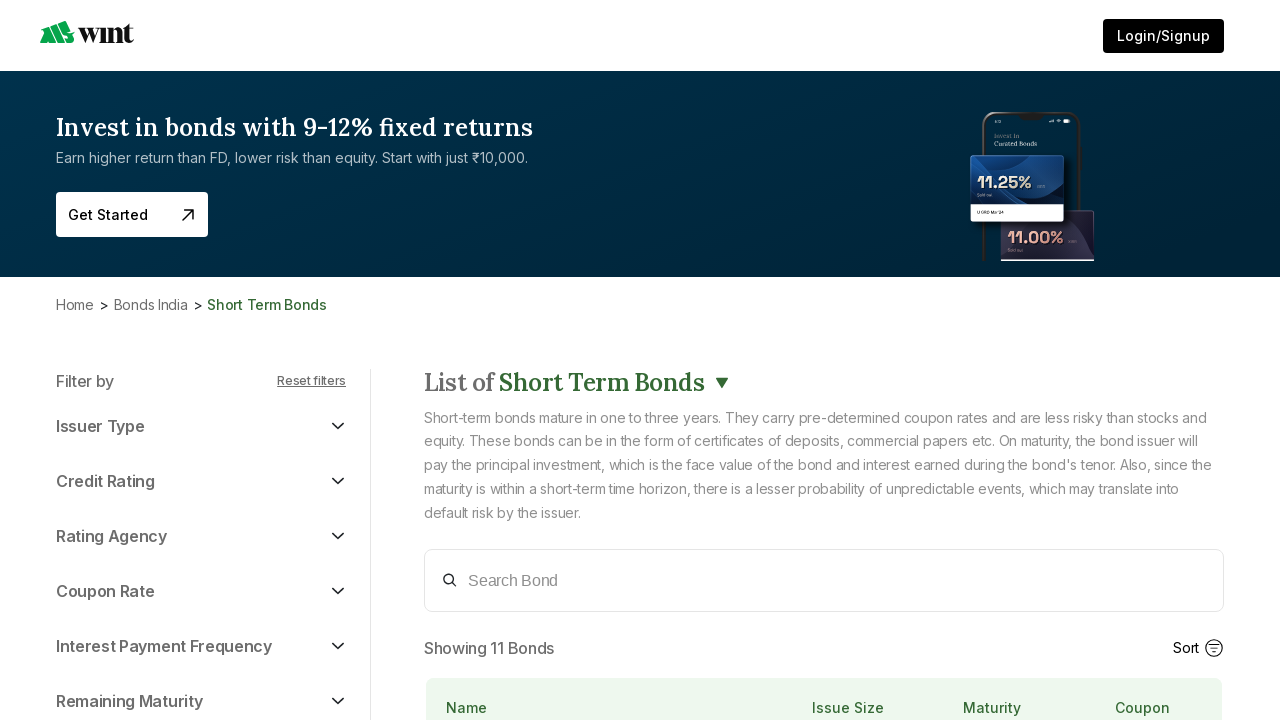

Bond fund names loaded on the page
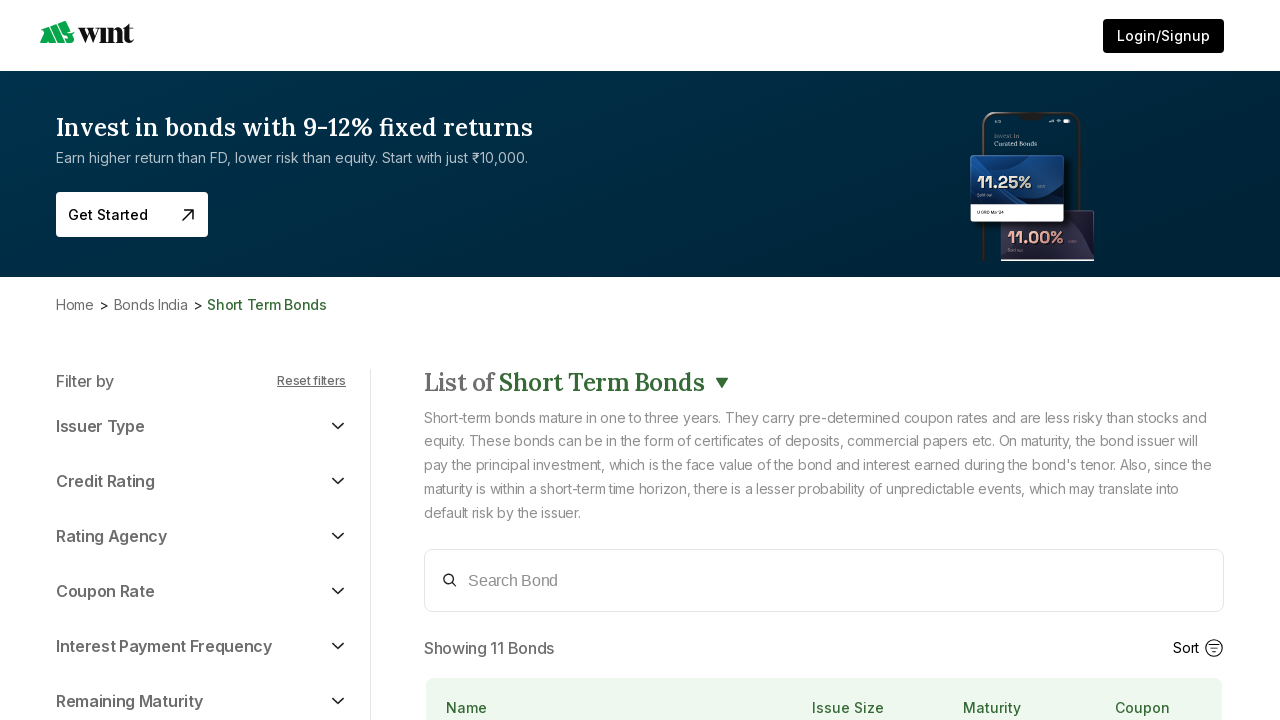

Bond fund details and descriptions are now visible
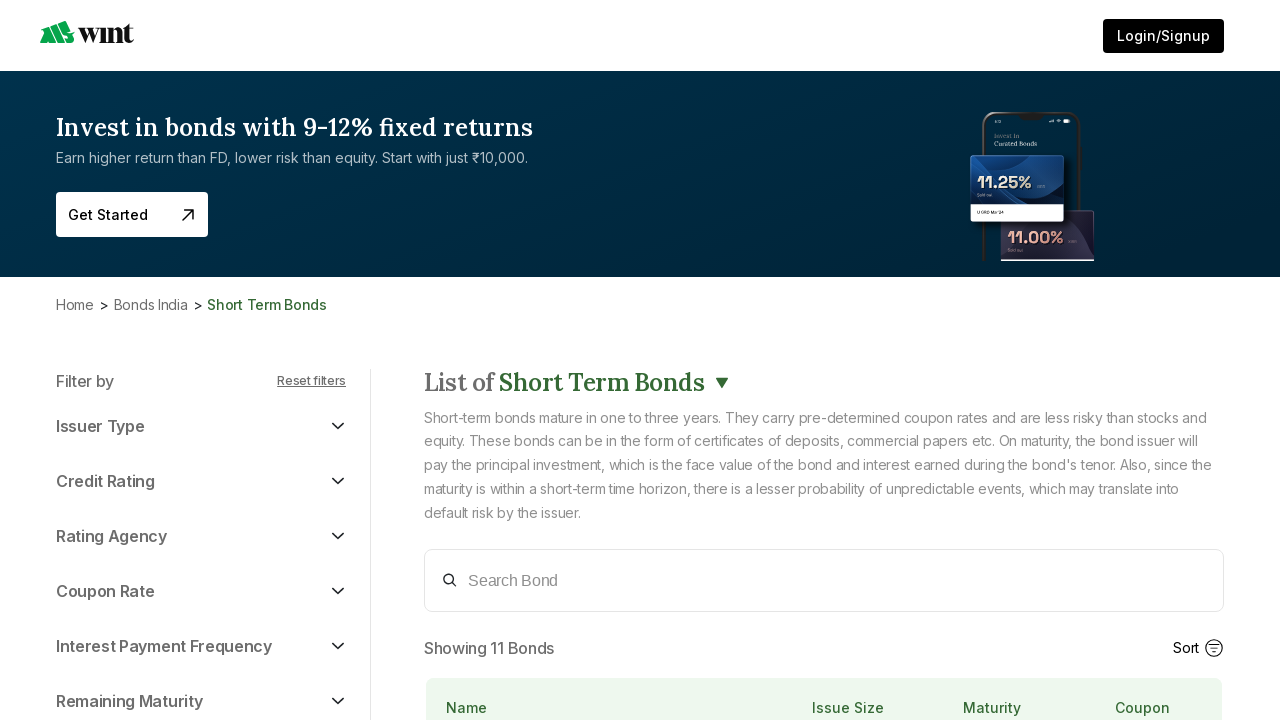

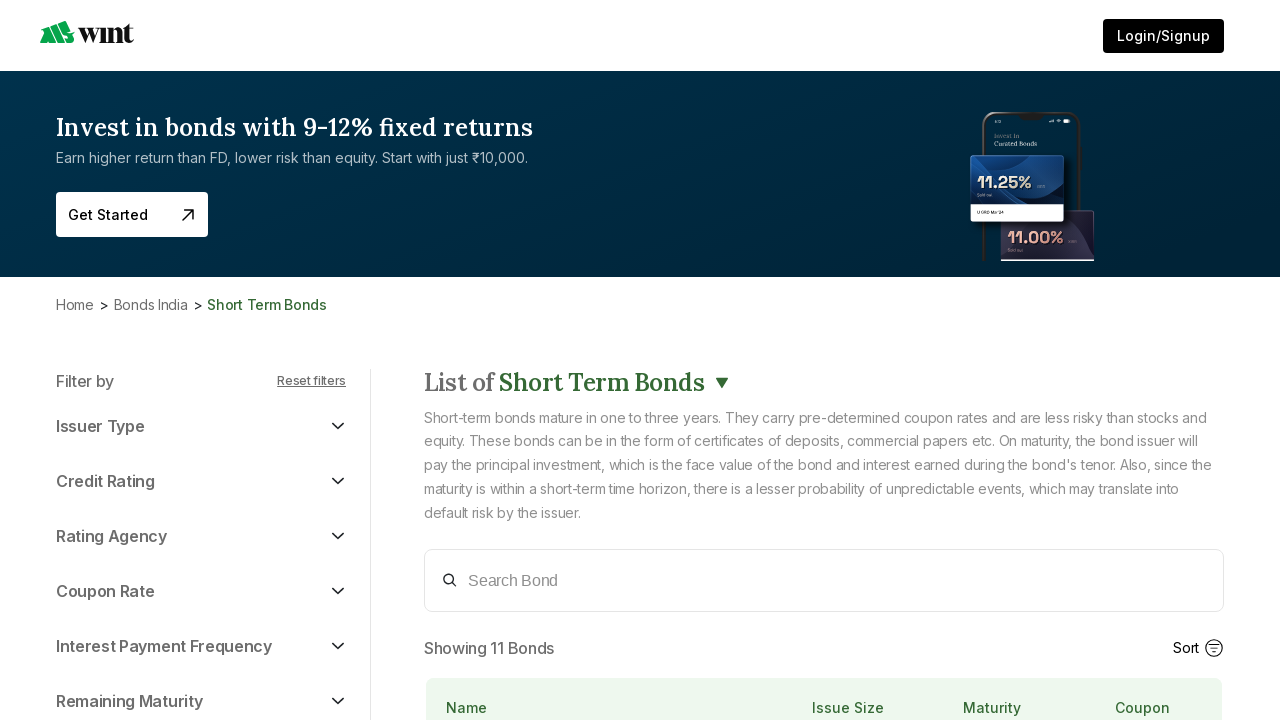